Tests JavaScript prompt alert functionality by clicking to trigger a JS prompt, entering text, and accepting the alert

Starting URL: https://the-internet.herokuapp.com/

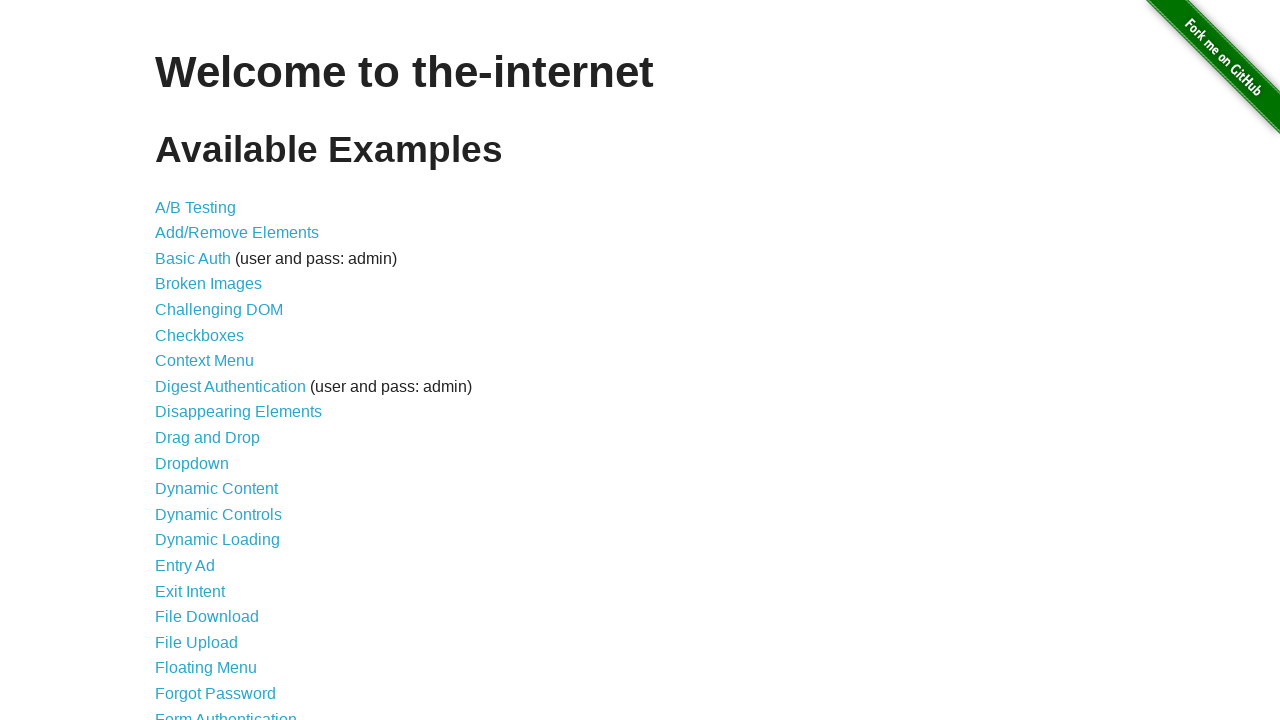

Clicked on 'JavaScript Alerts' link at (214, 361) on text=JavaScript Alerts
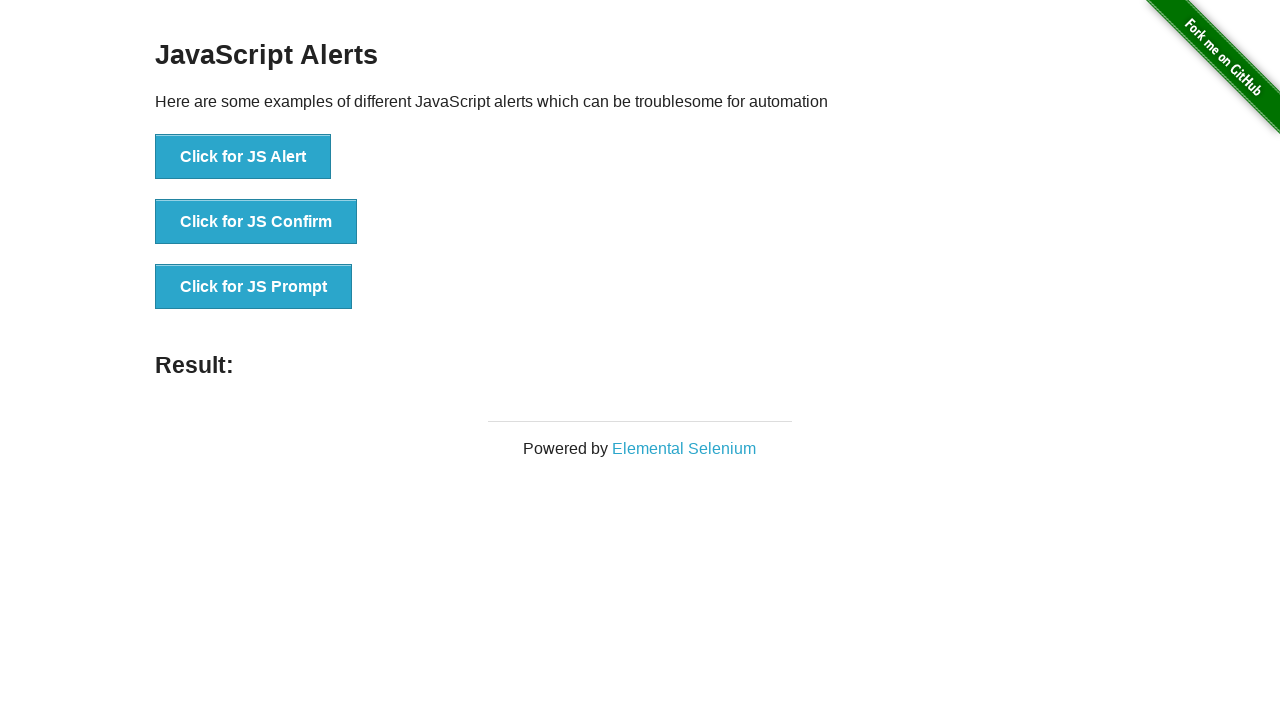

Clicked button to trigger JS Prompt at (254, 287) on xpath=//*[text()='Click for JS Prompt']
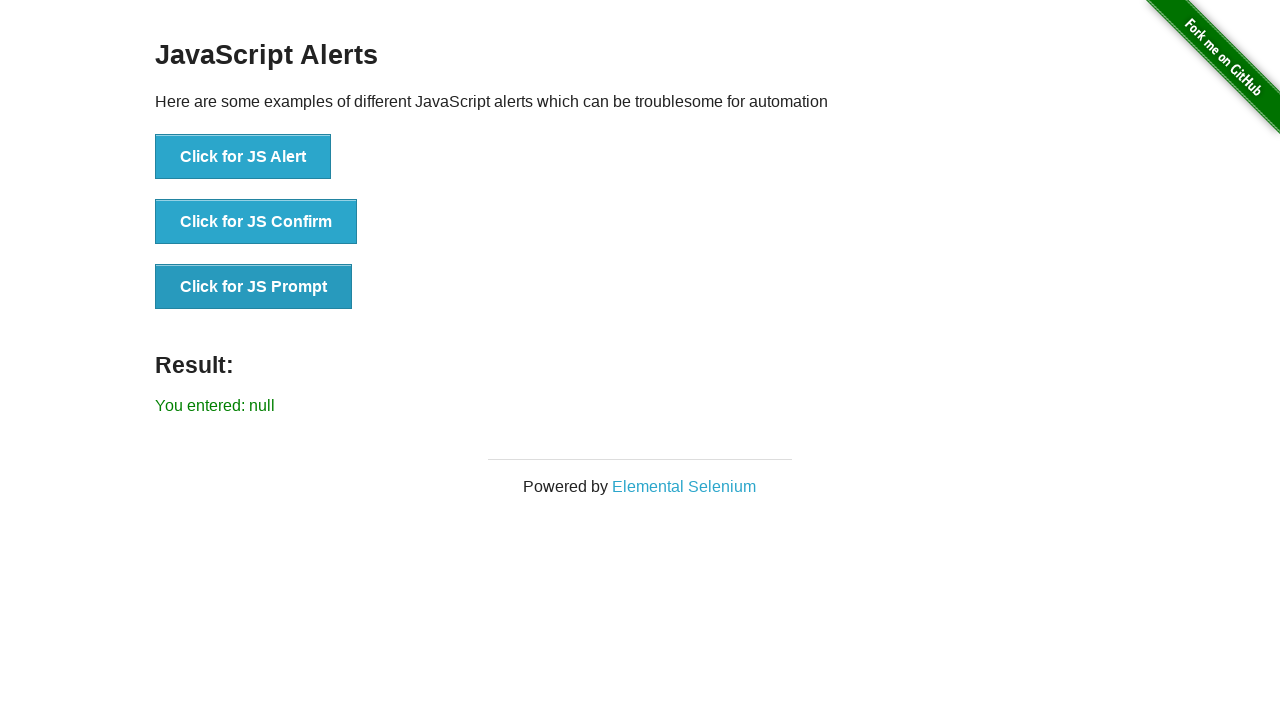

Set up dialog handler to accept prompt with text 'Hello World'
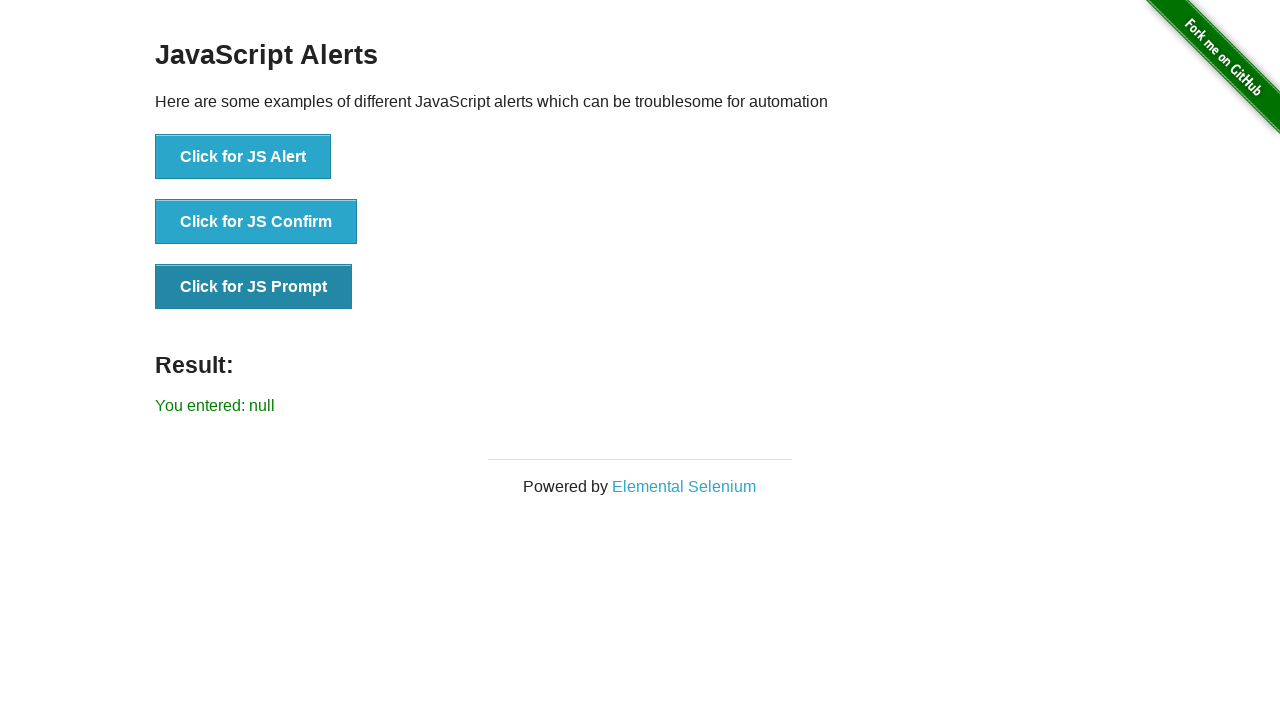

Re-clicked 'Click for JS Prompt' button to trigger dialog with handler active at (254, 287) on text=Click for JS Prompt
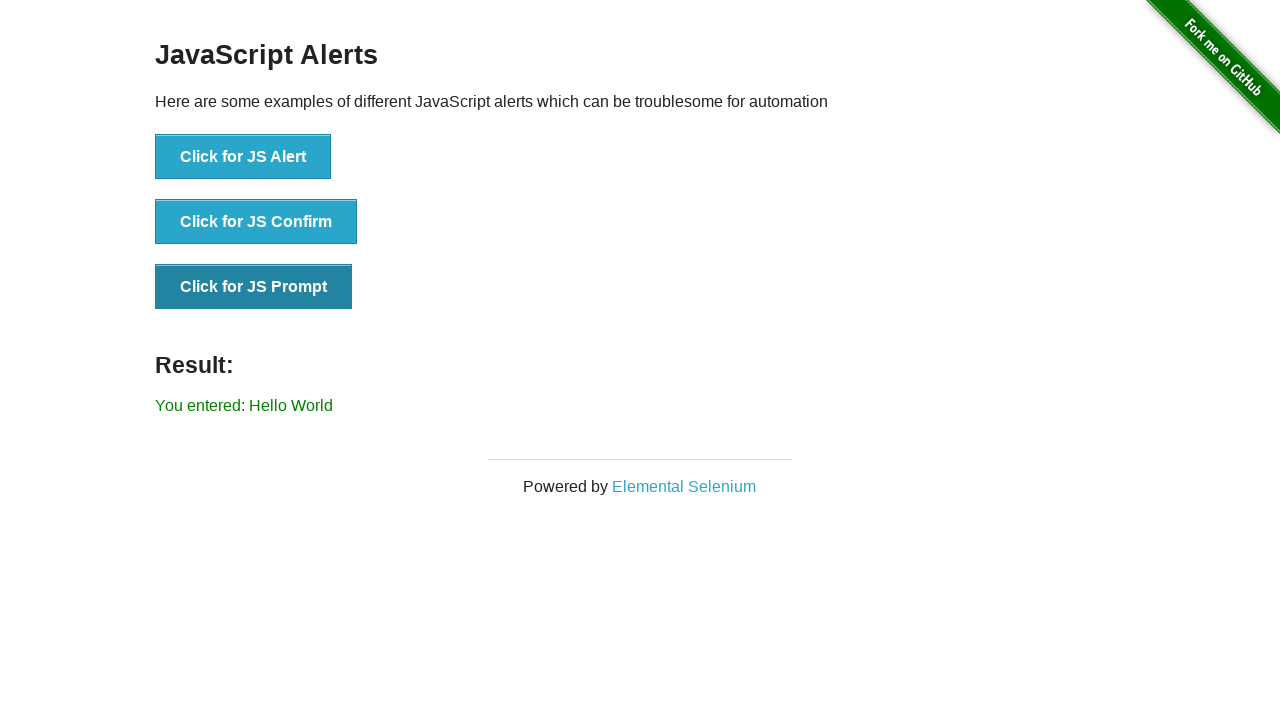

Waited for result element to appear on page
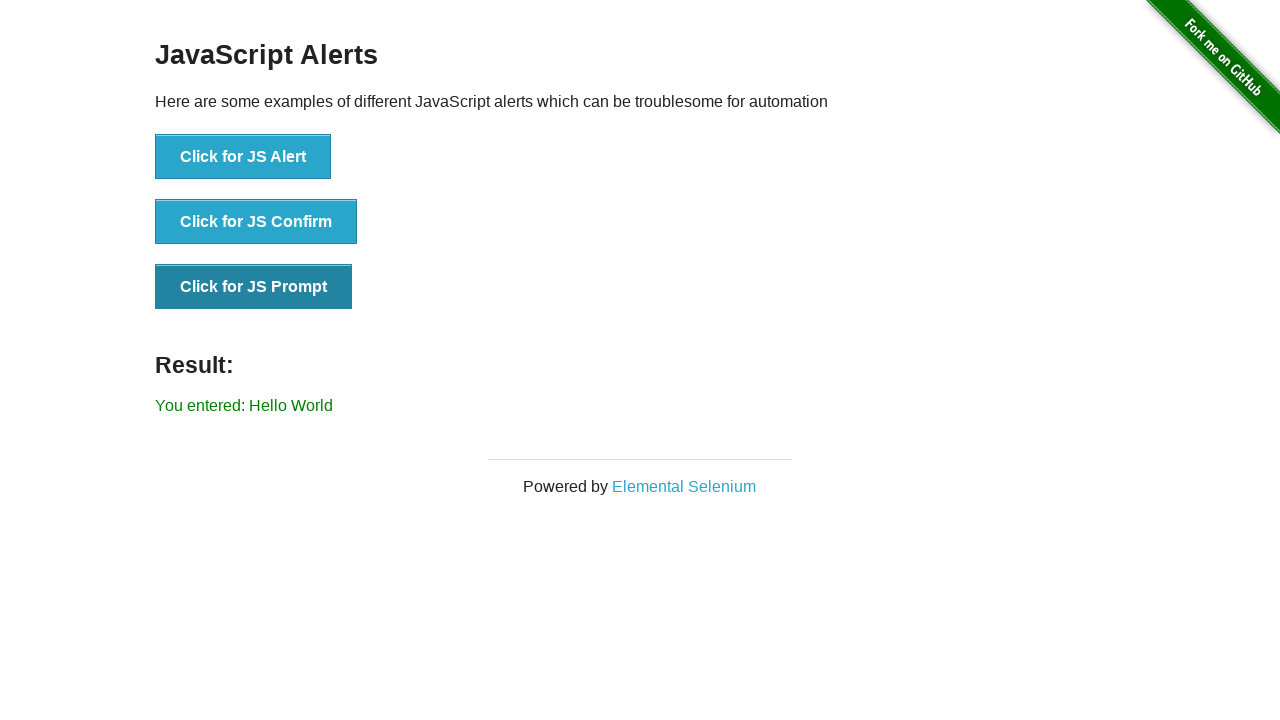

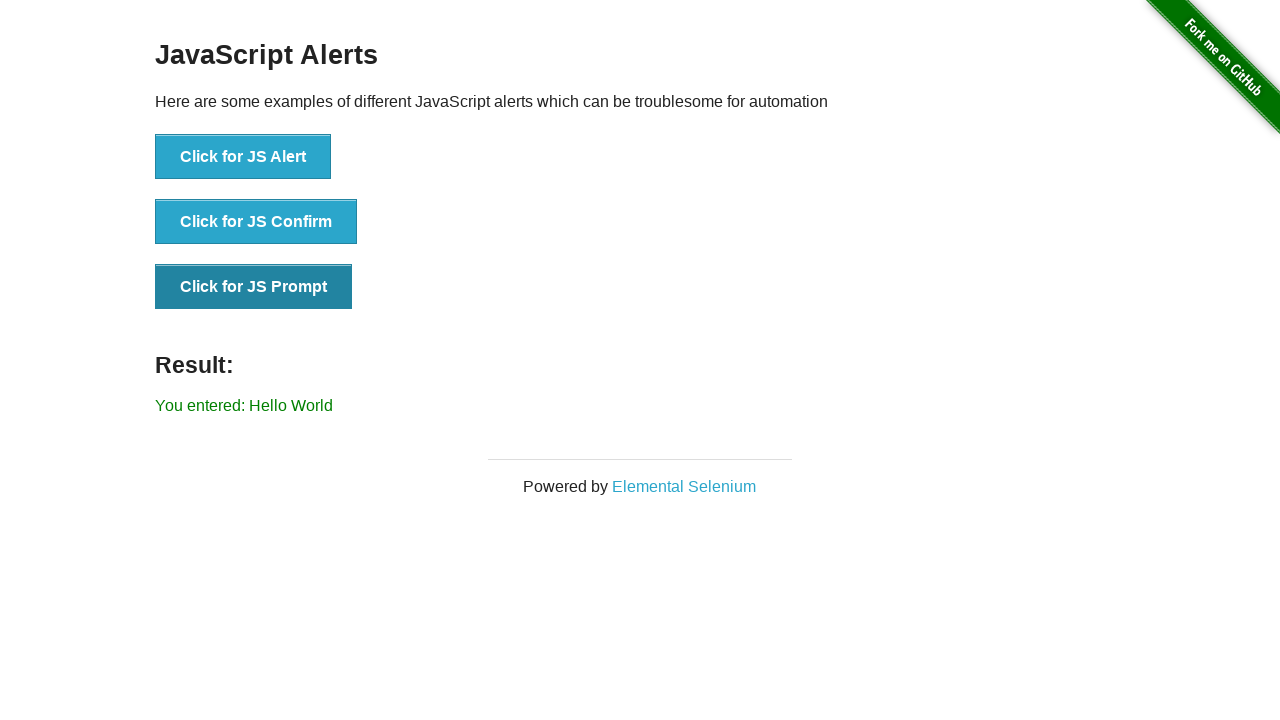